Tests clicking a timer button that becomes clickable after a delay and handles the resulting alert

Starting URL: https://omayo.blogspot.com/

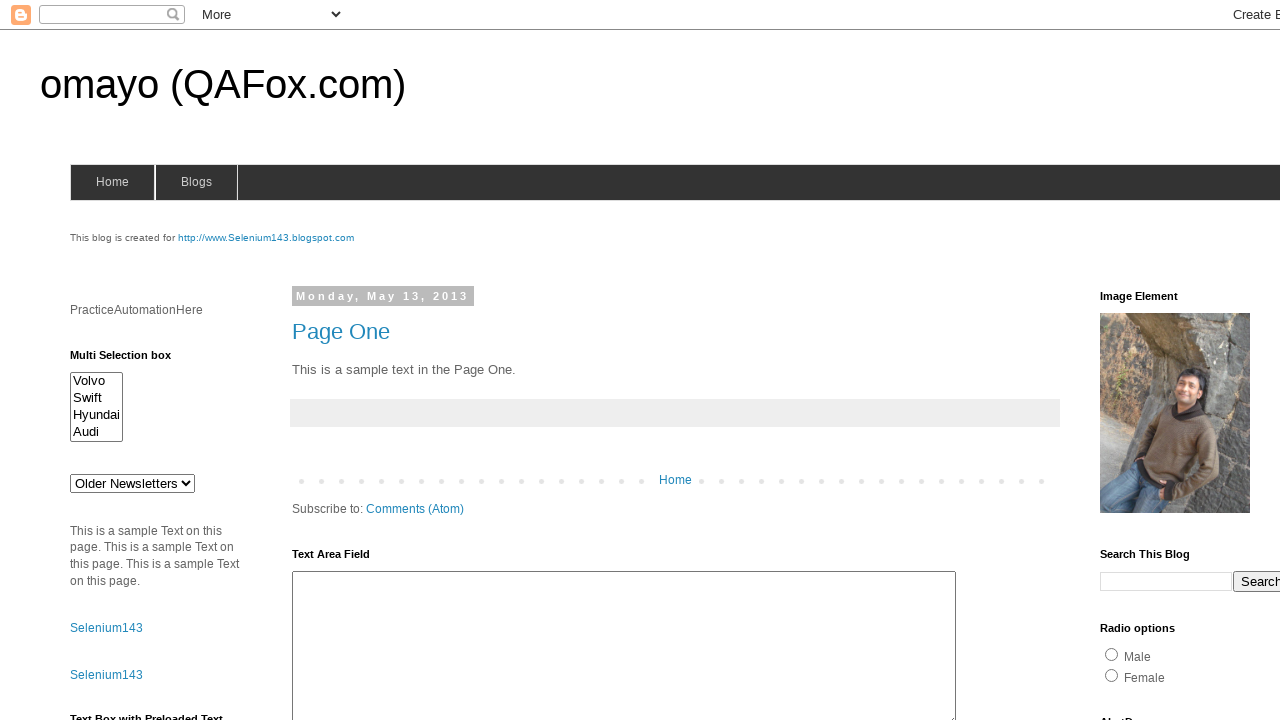

Waited for timer button to become visible
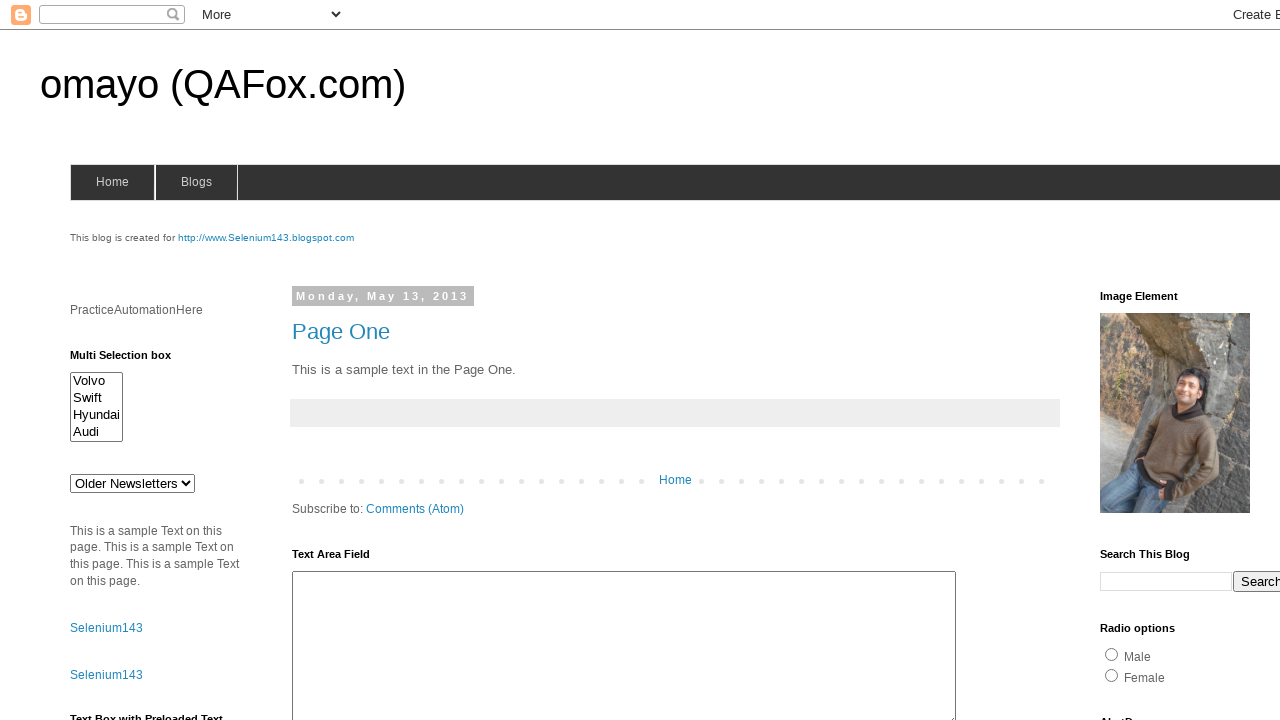

Clicked the timer button at (100, 361) on #timerButton
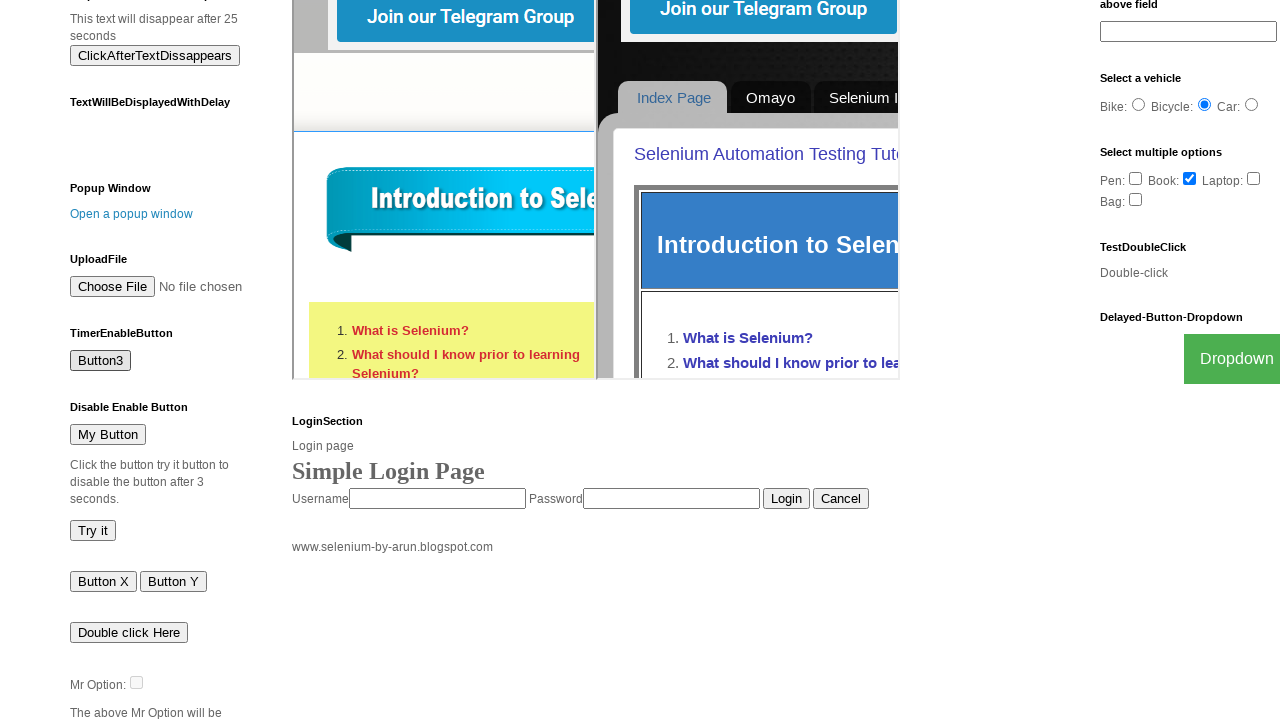

Set up dialog handler to accept alerts
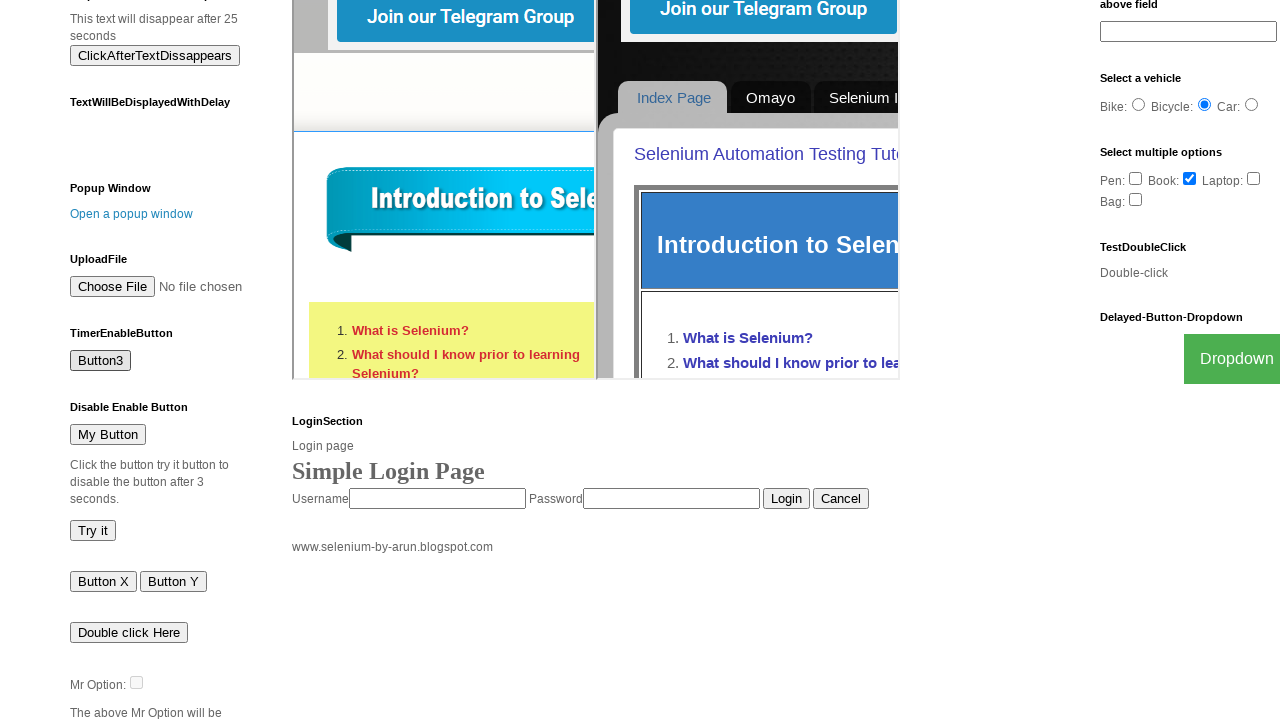

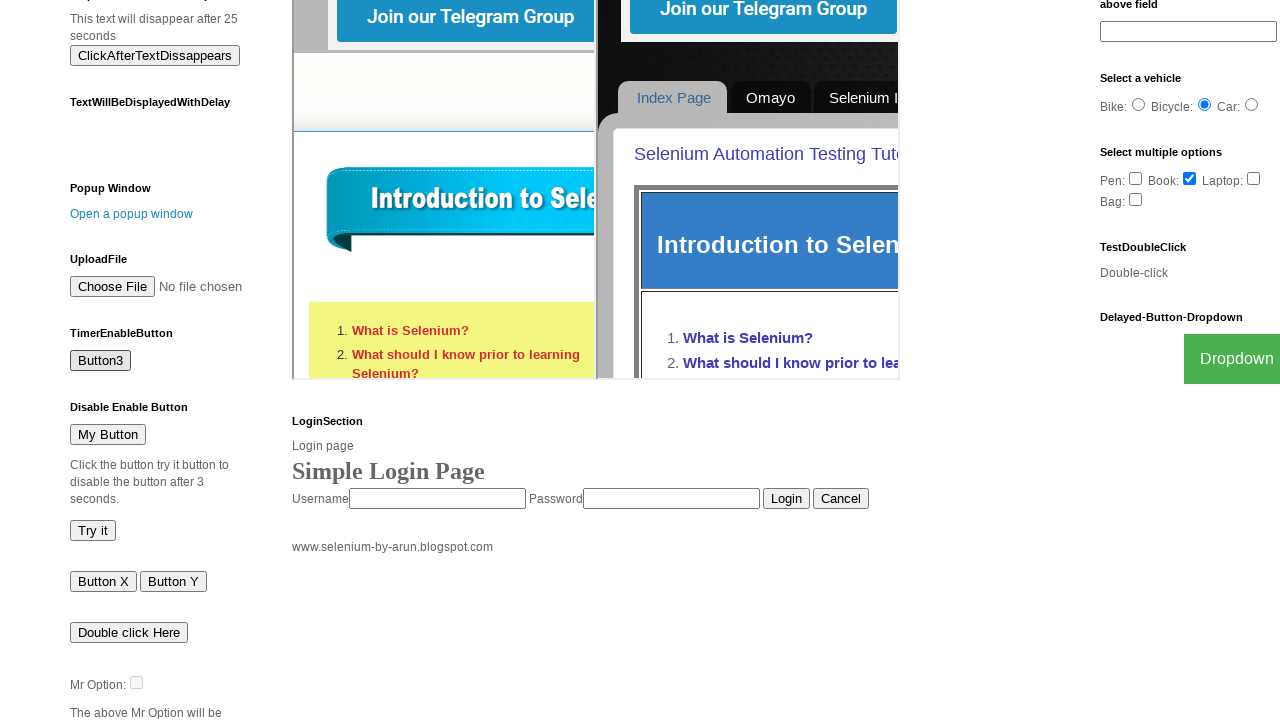